Tests horizontal slider interaction by dragging the slider to the maximum position

Starting URL: https://the-internet.herokuapp.com/horizontal_slider

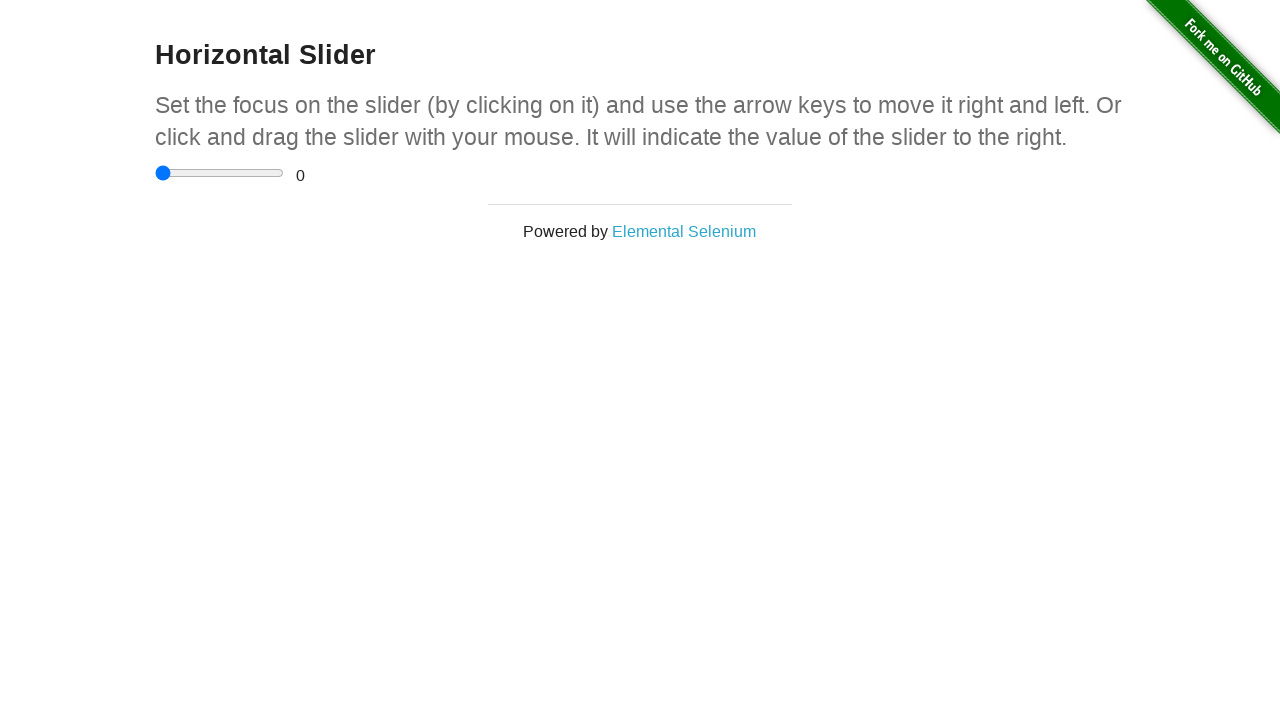

Located the horizontal slider element
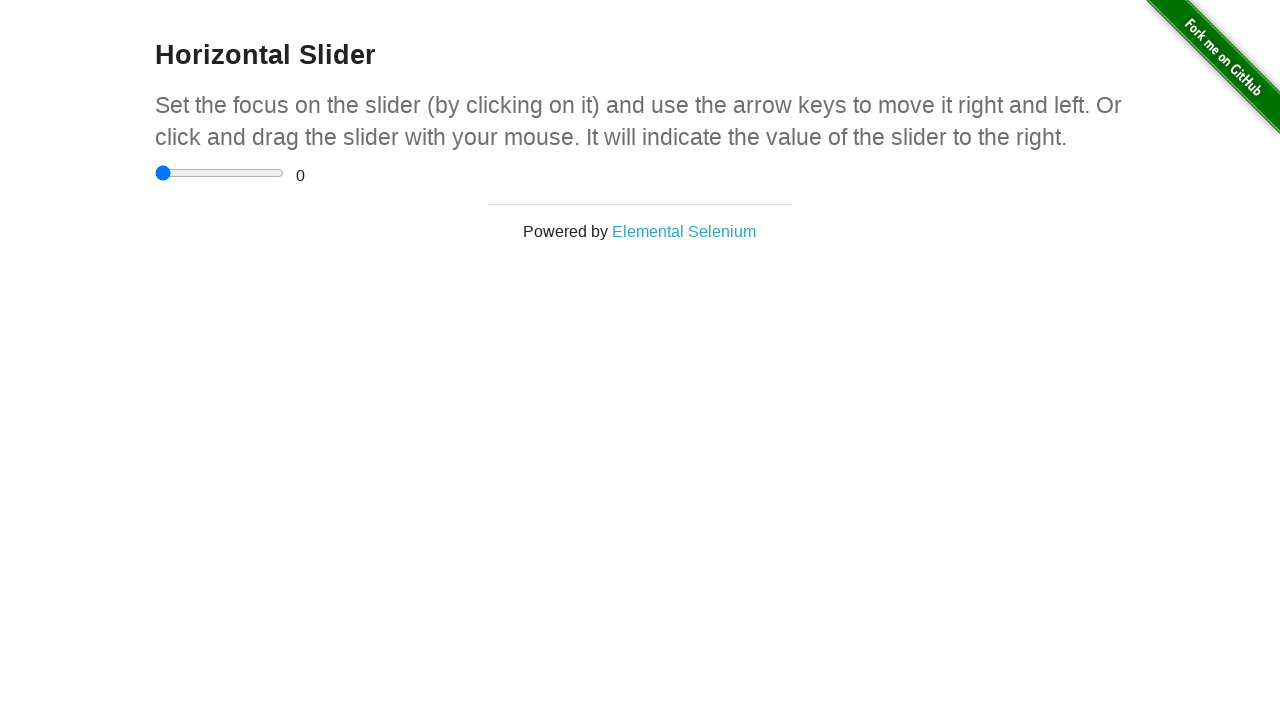

Retrieved slider bounding box
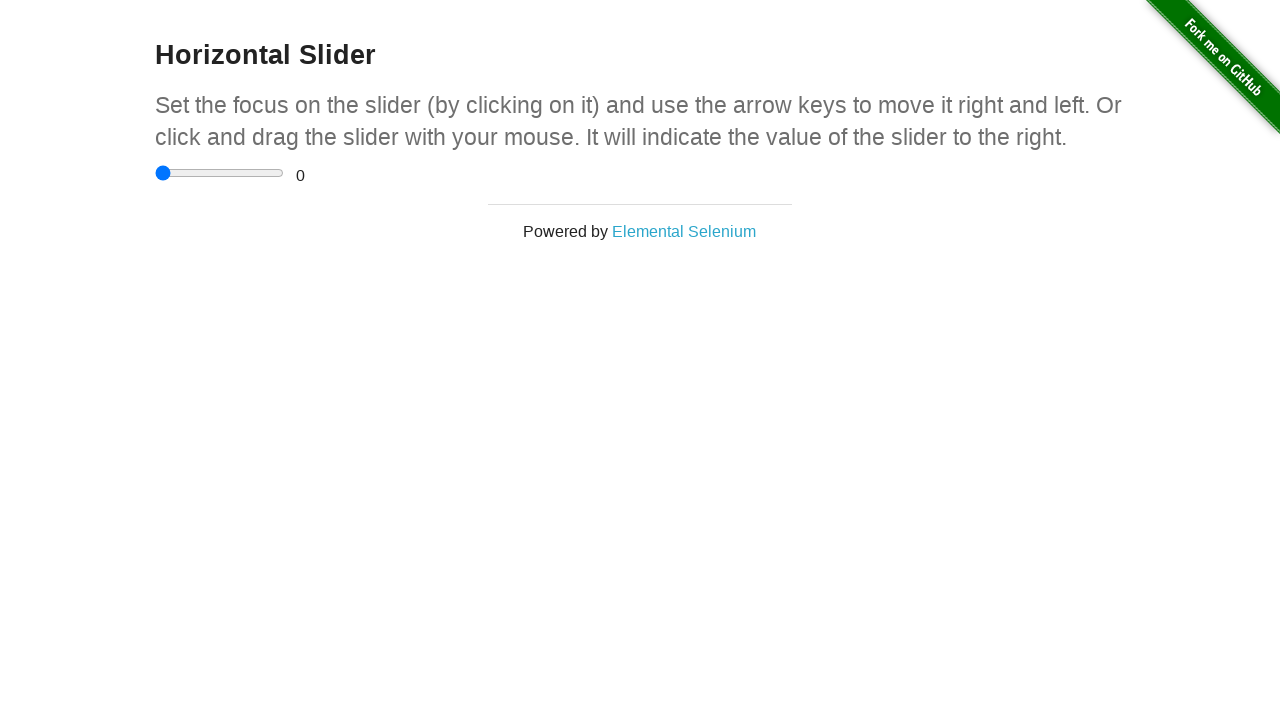

Moved mouse to center of slider at (220, 173)
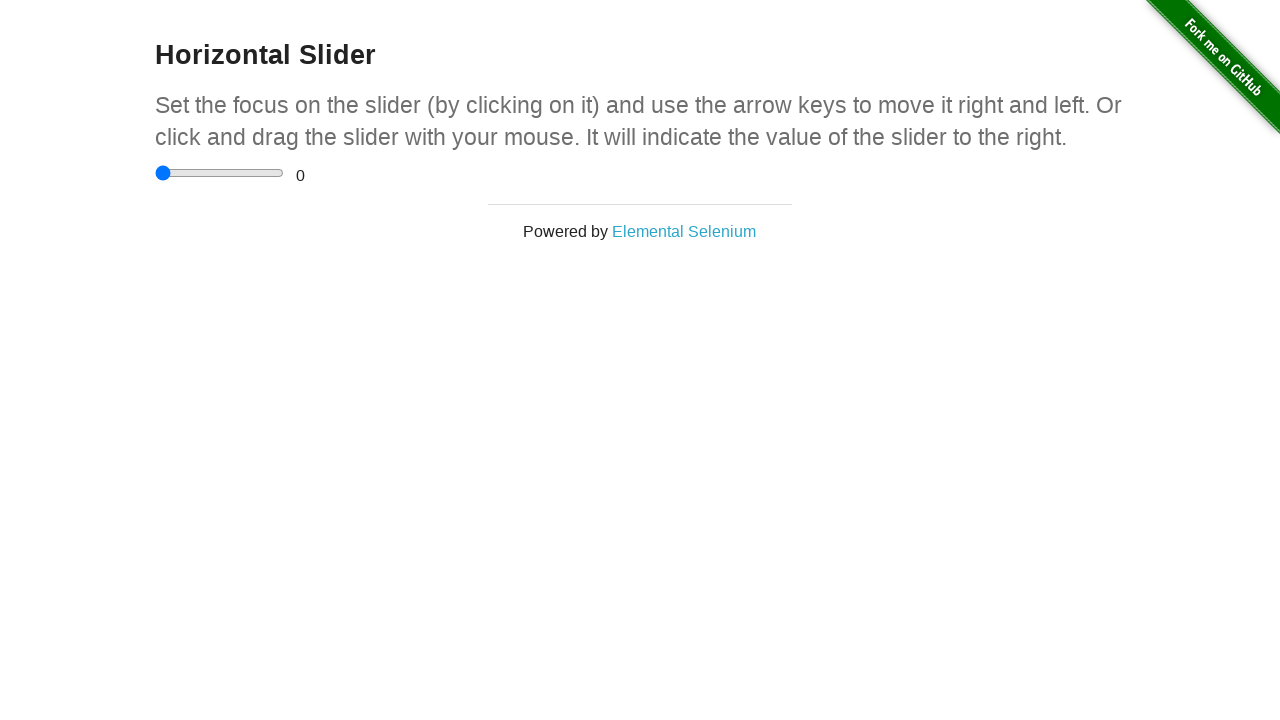

Pressed mouse button down on slider at (220, 173)
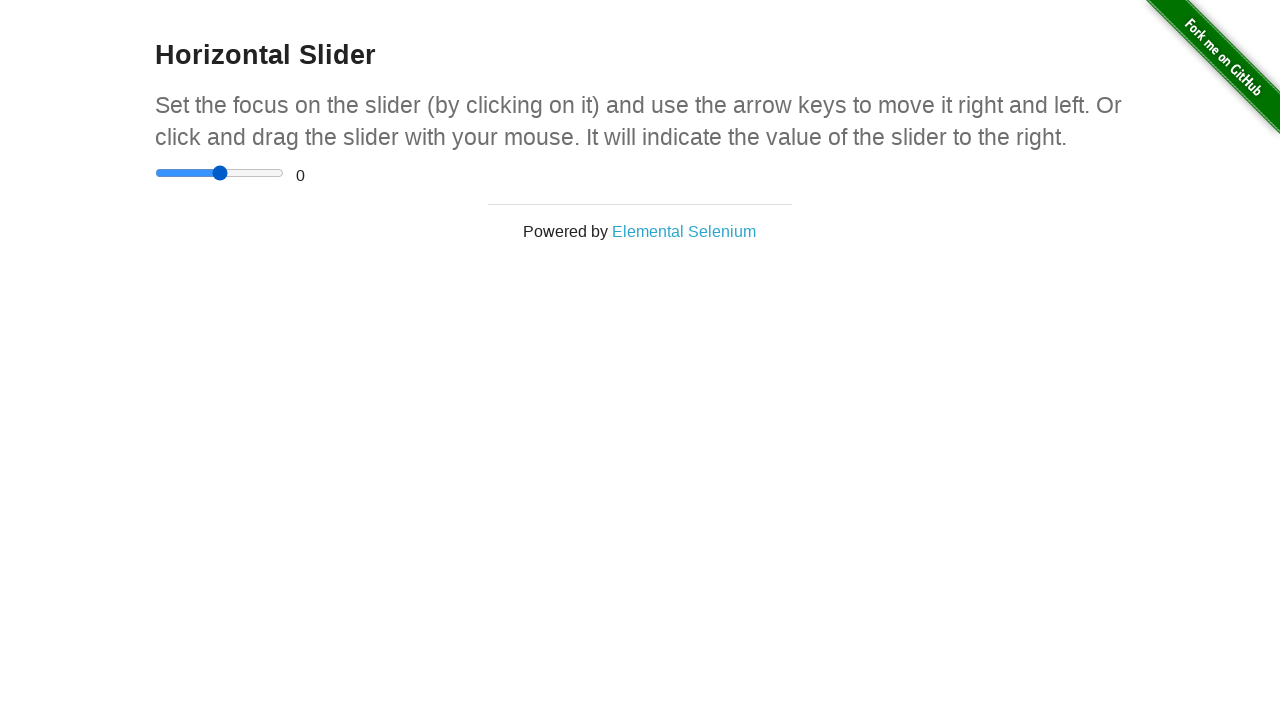

Dragged slider to the right edge (maximum position) at (284, 173)
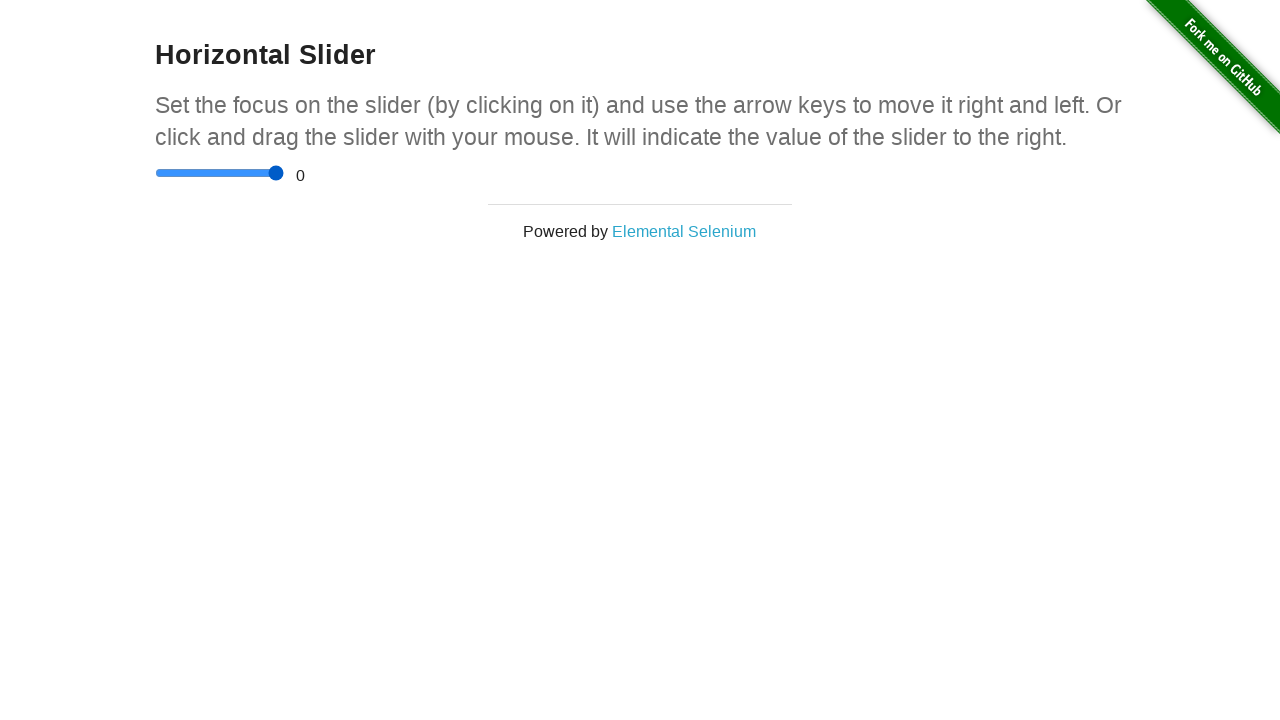

Released mouse button to complete drag action at (284, 173)
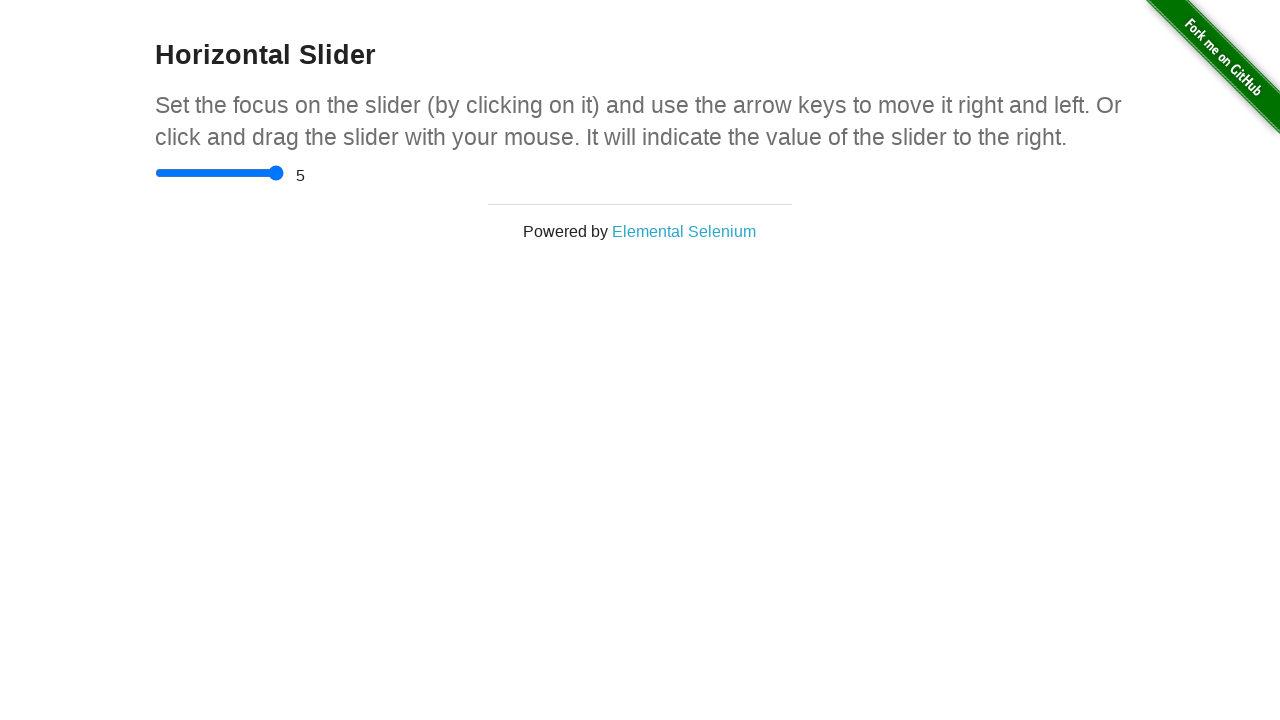

Retrieved slider value from range display
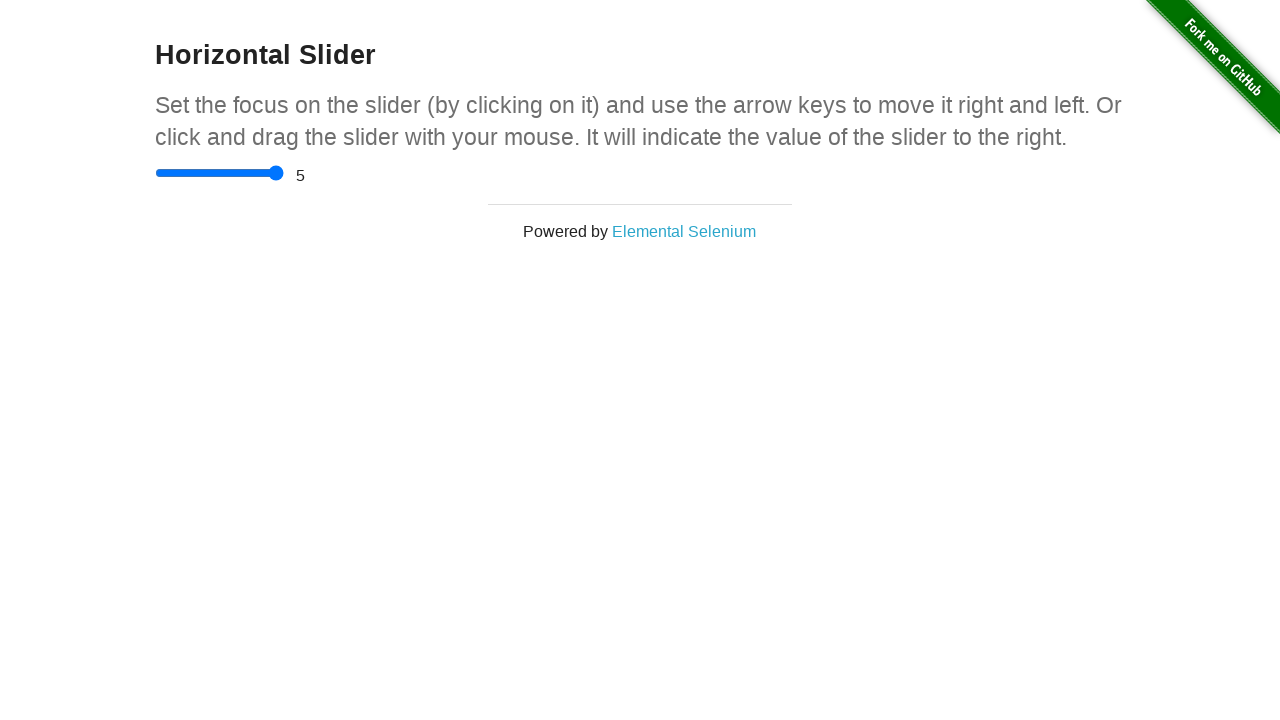

Verified slider value is 5 (maximum position)
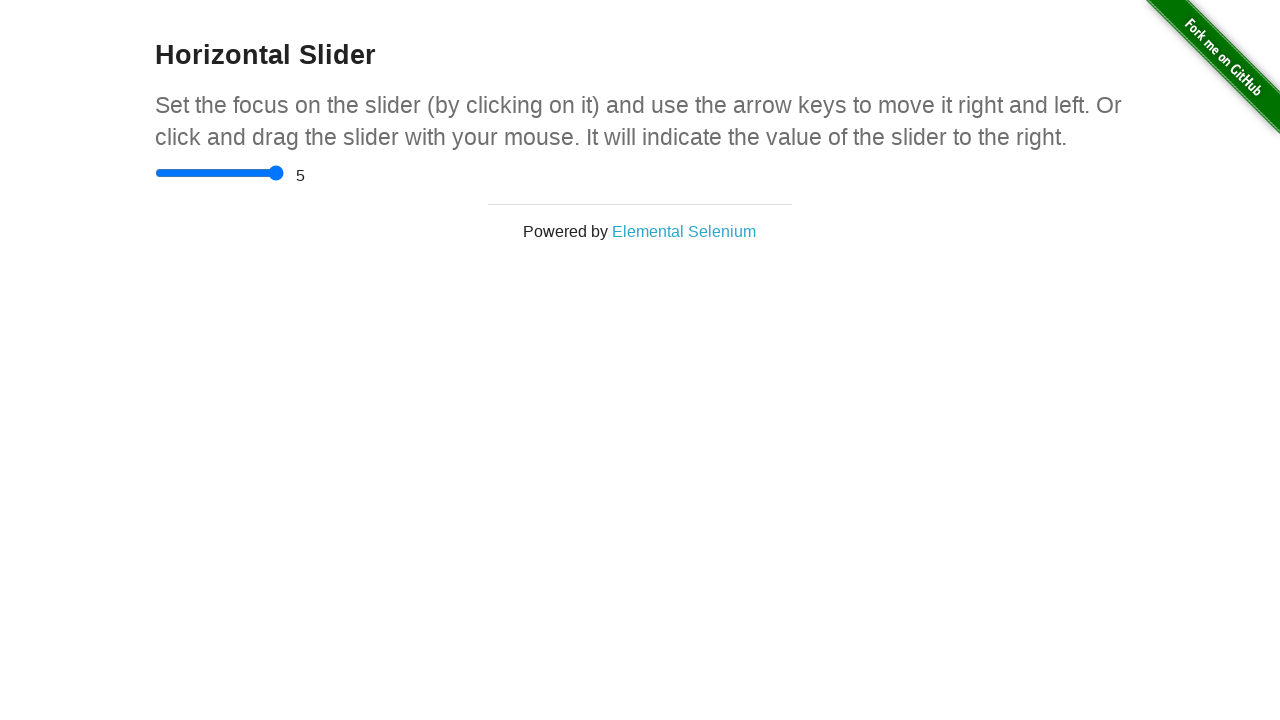

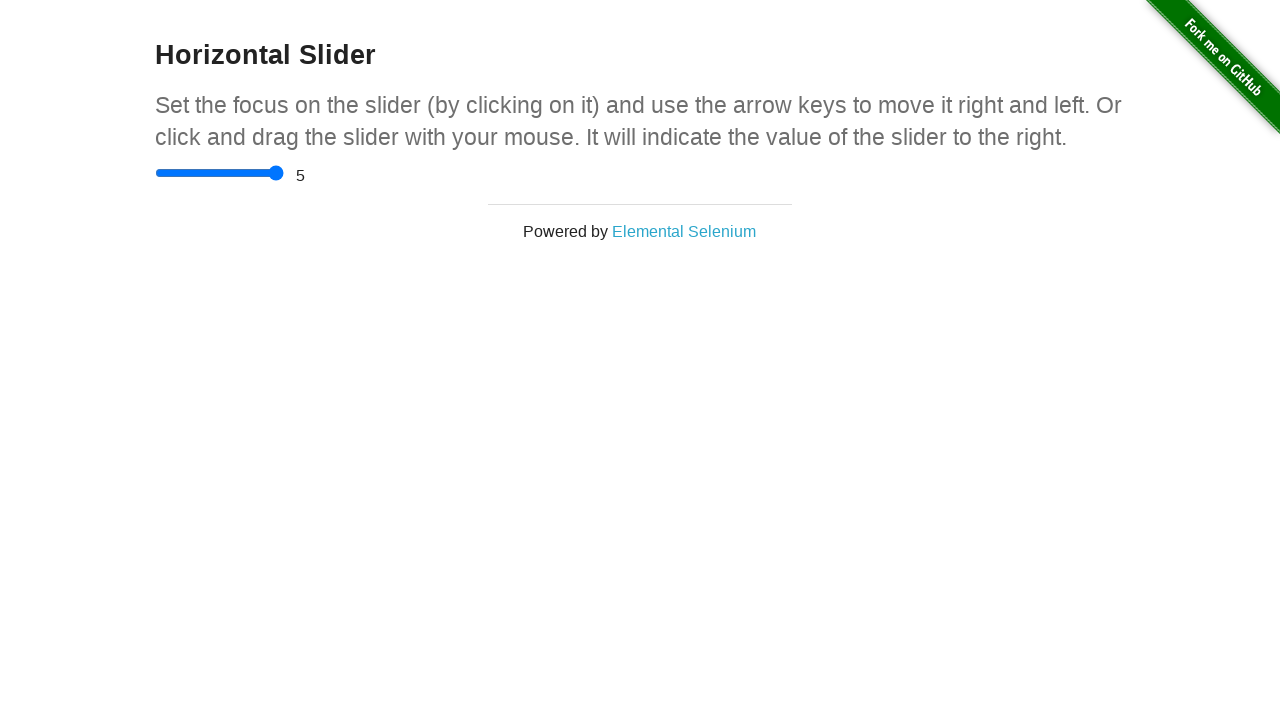